Tests right-click context menu functionality and handles alert dialog

Starting URL: http://swisnl.github.io/jQuery-contextMenu/demo.html

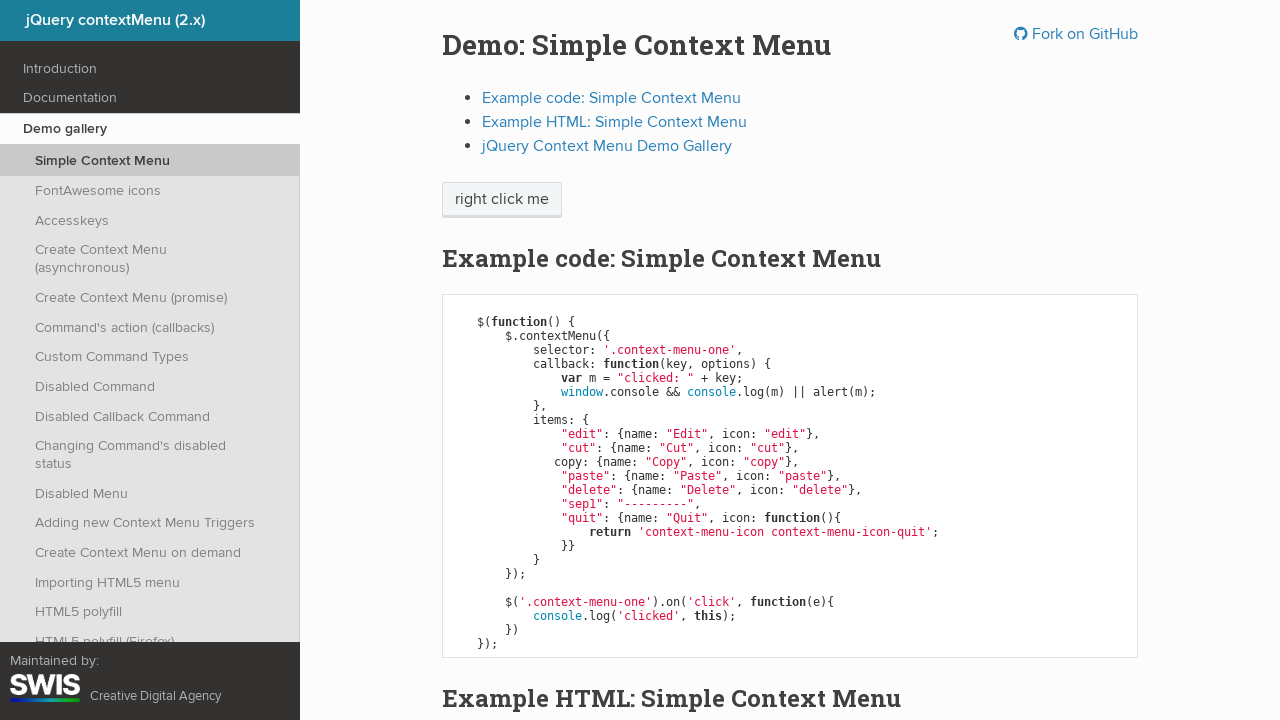

Right-clicked on context menu button to open context menu at (502, 200) on //span[@class='context-menu-one btn btn-neutral']
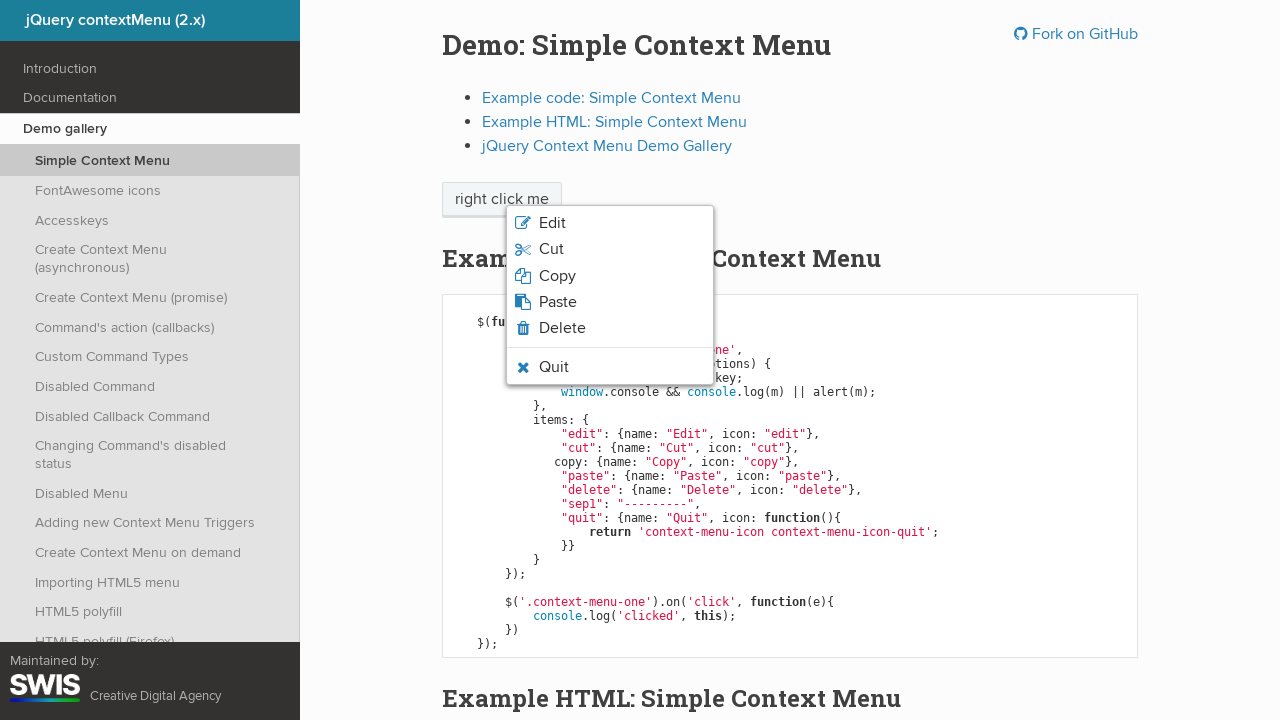

Hovered over Quit option in context menu at (610, 367) on xpath=//li[contains(@class,'quit')]
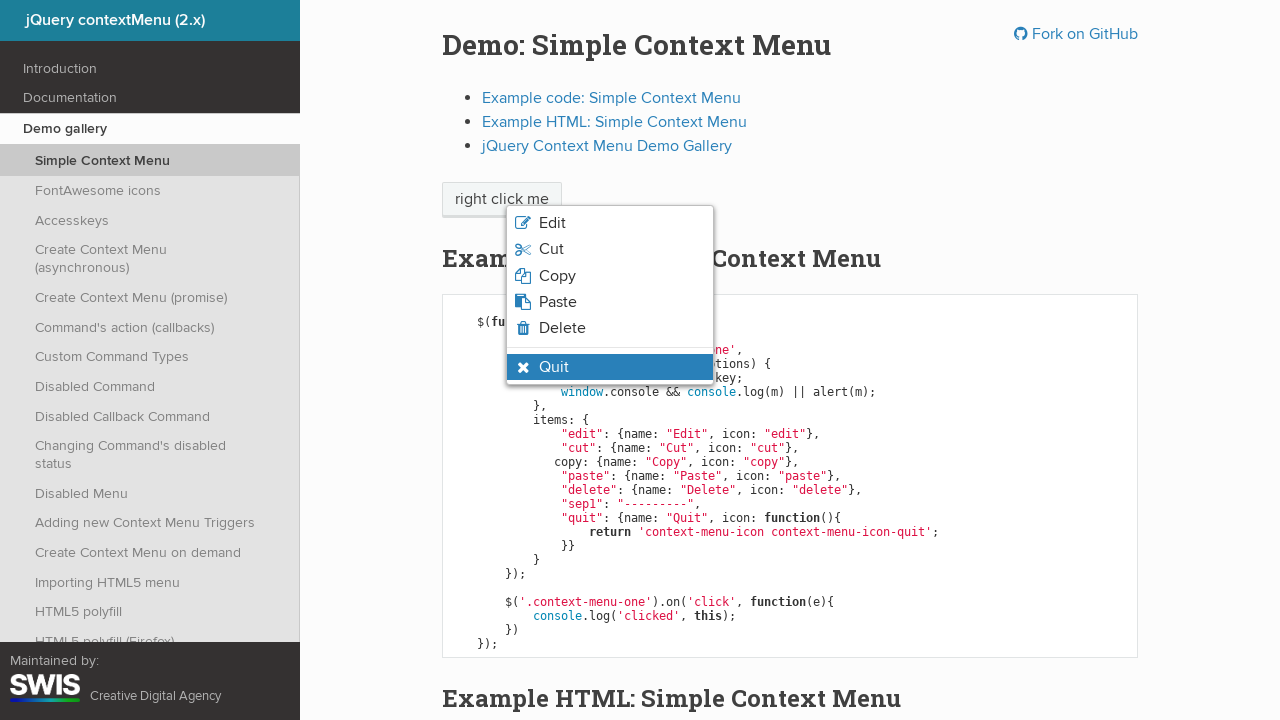

Clicked Quit option from context menu at (610, 367) on xpath=//li[contains(@class,'quit')]
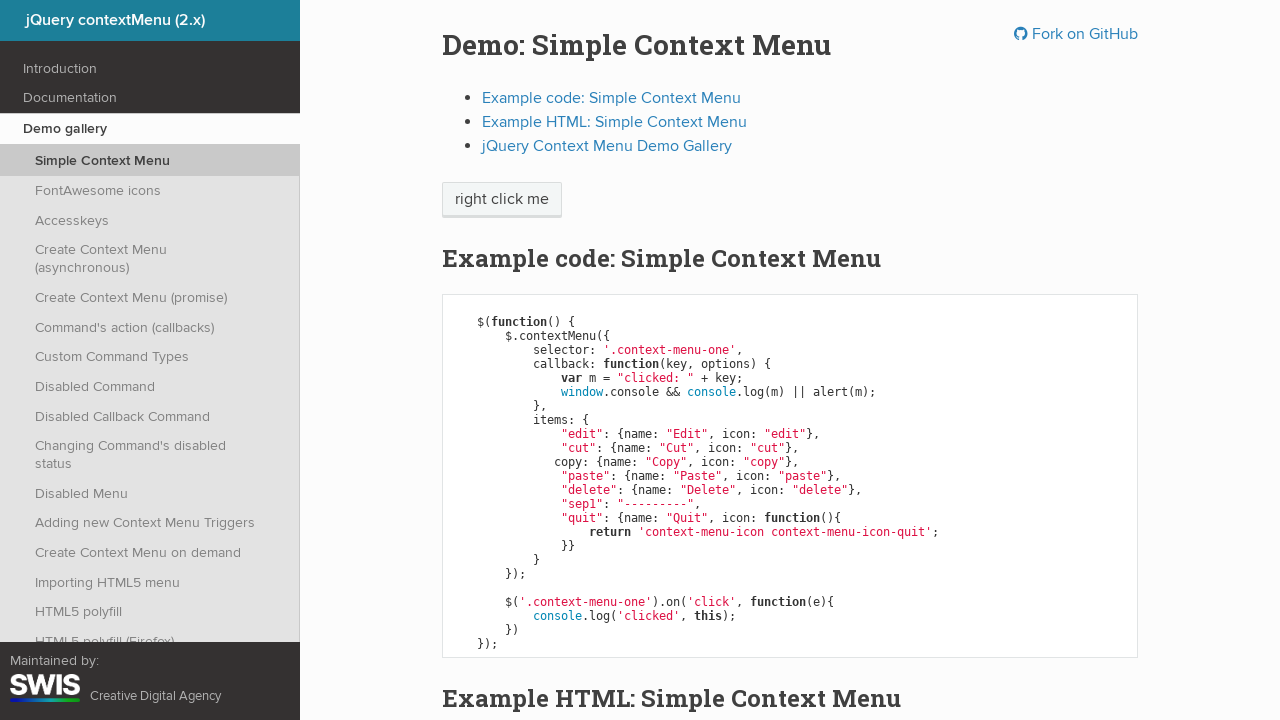

Set up dialog handler to accept alert
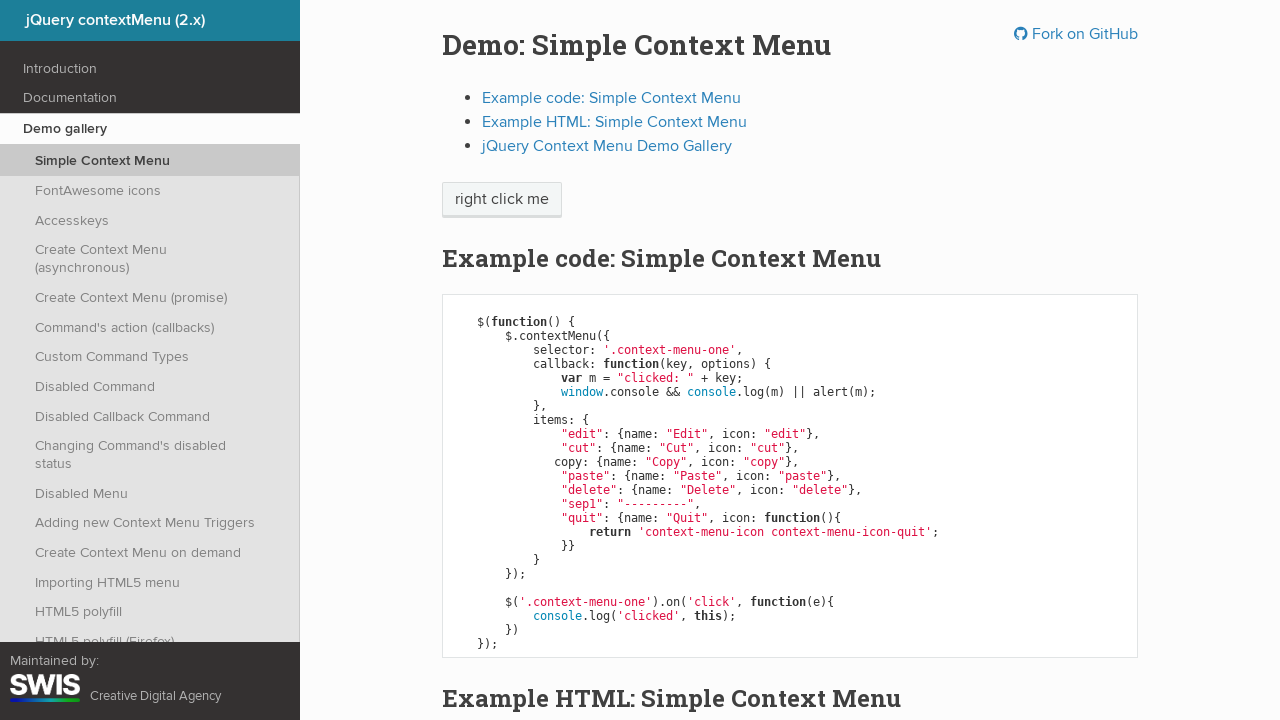

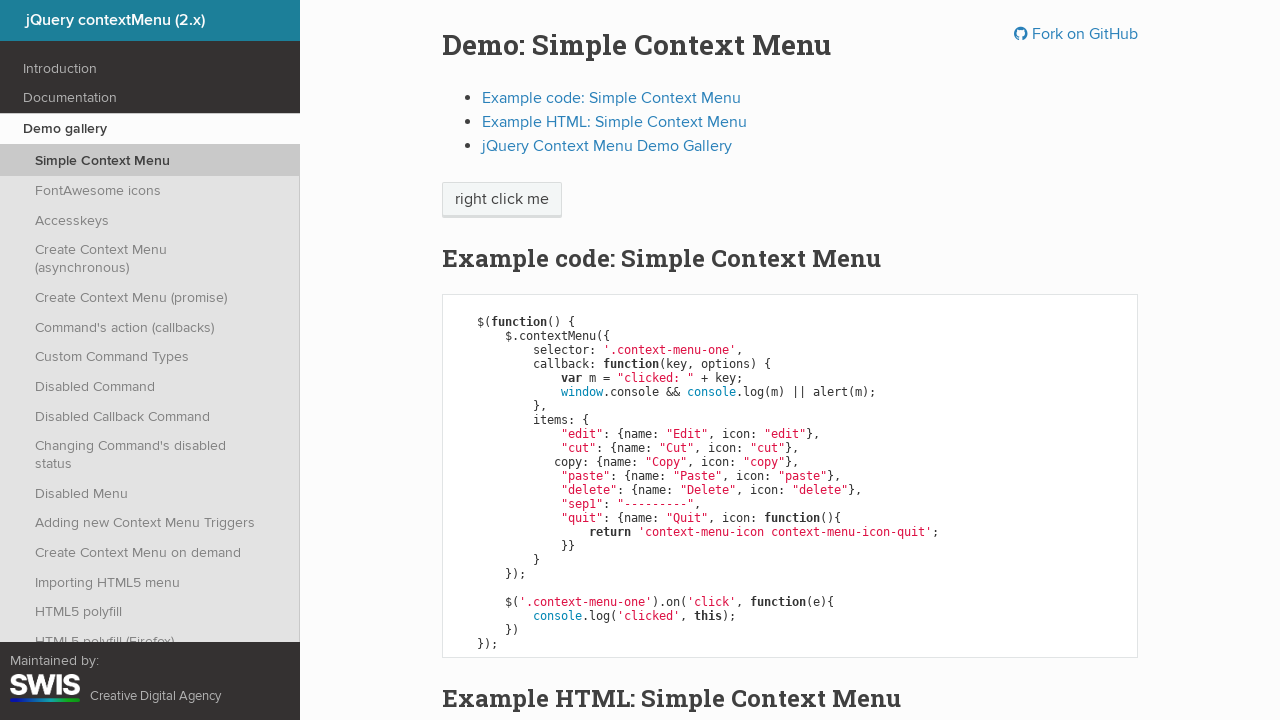